Clicks the first checkbox and verifies it becomes checked

Starting URL: https://the-internet.herokuapp.com/checkboxes

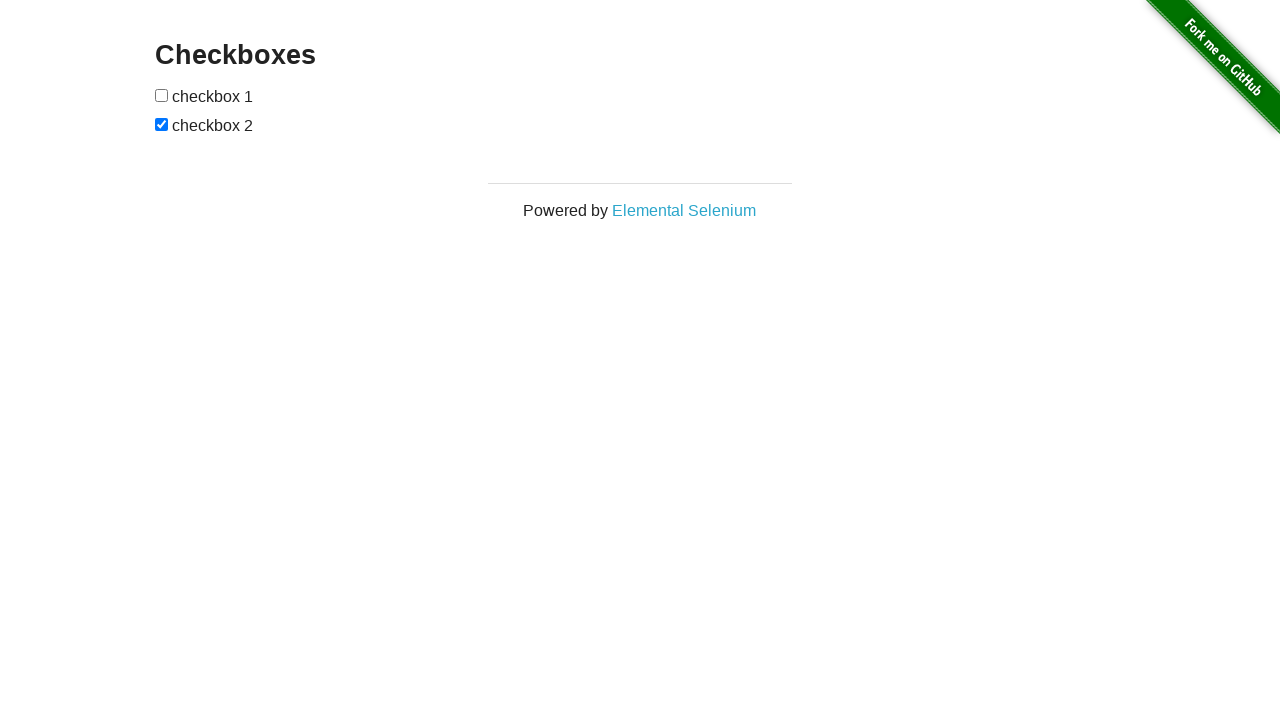

Clicked the first checkbox at (162, 95) on xpath=//form[@id='checkboxes']/input[1]
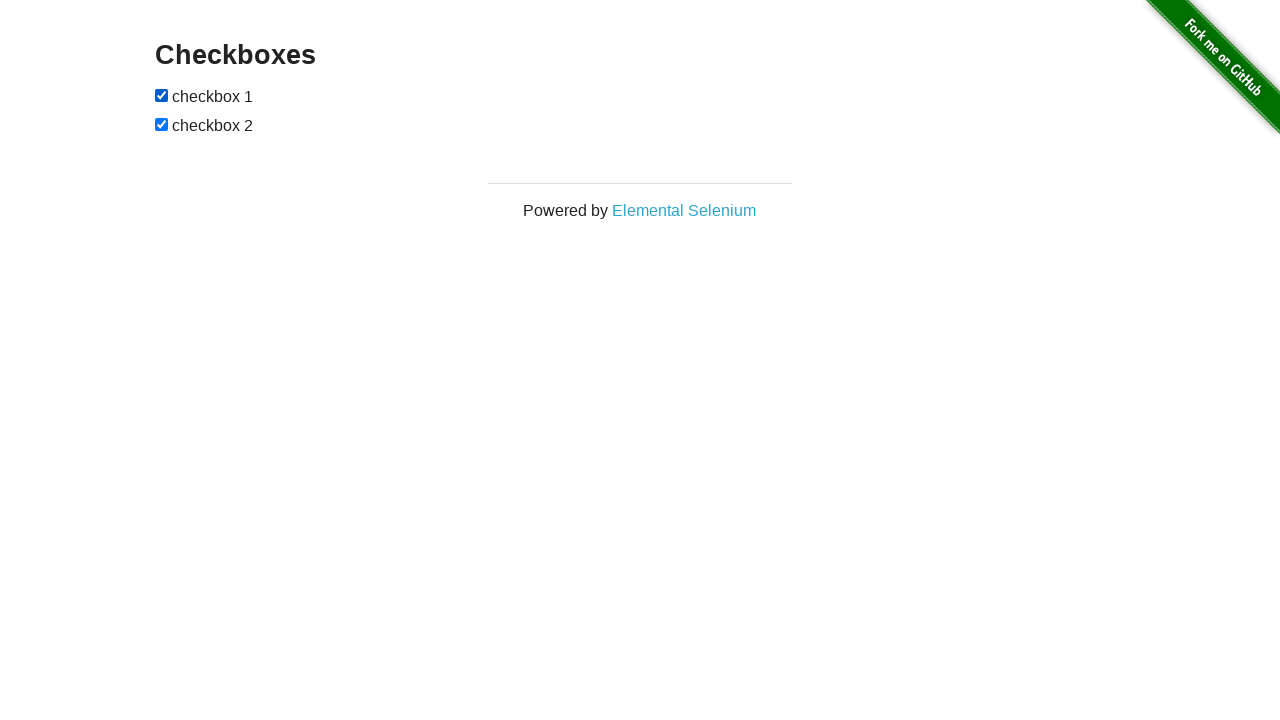

Verified that the first checkbox is now checked
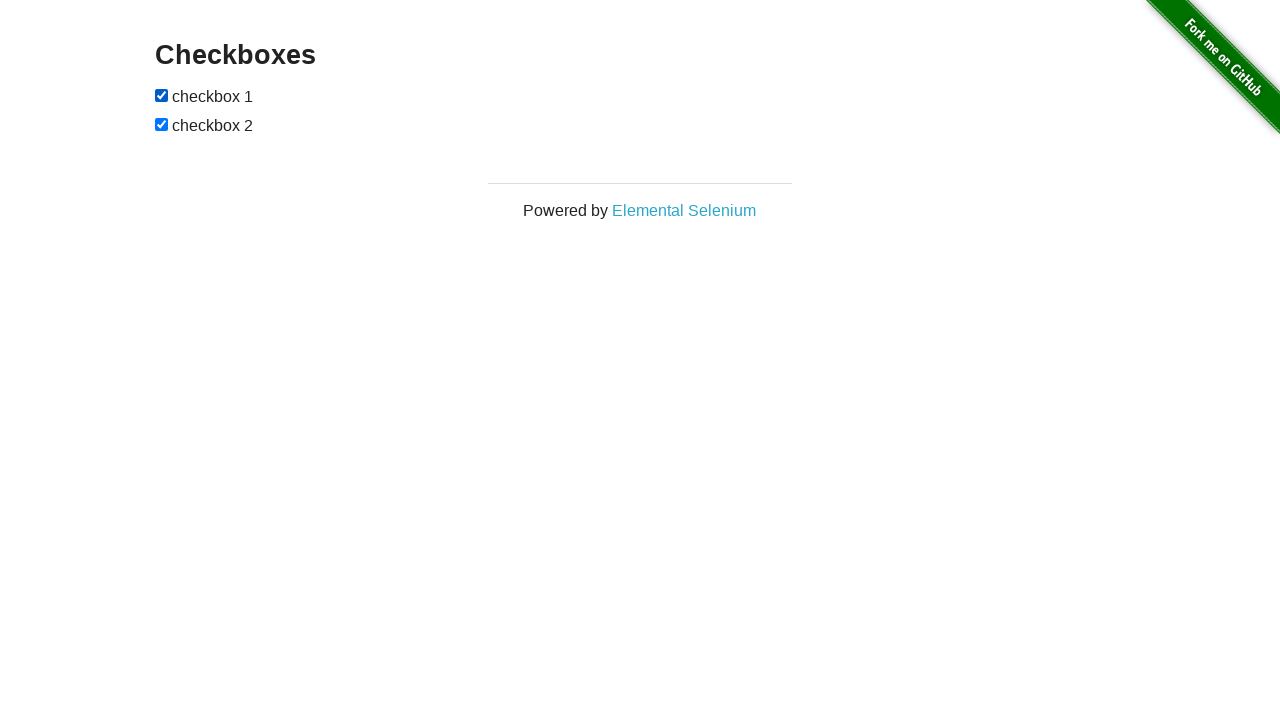

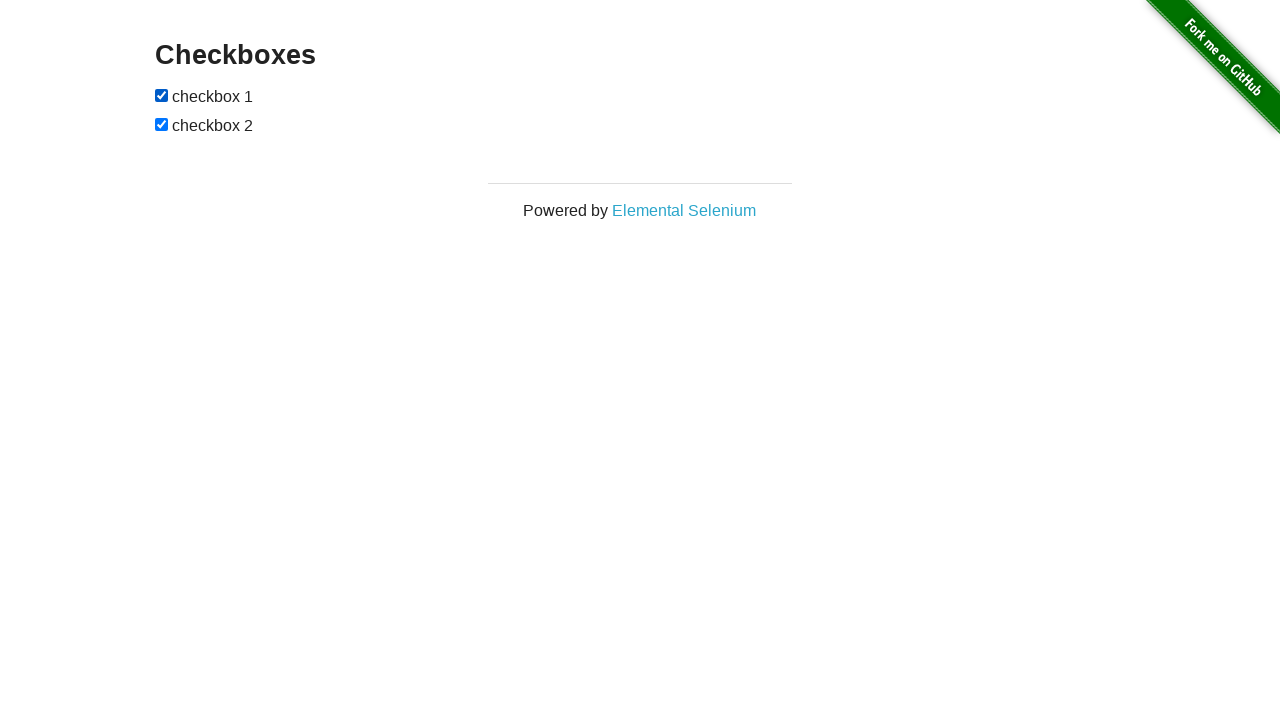